Opens YouTube homepage and maximizes the browser window

Starting URL: https://www.youtube.com/

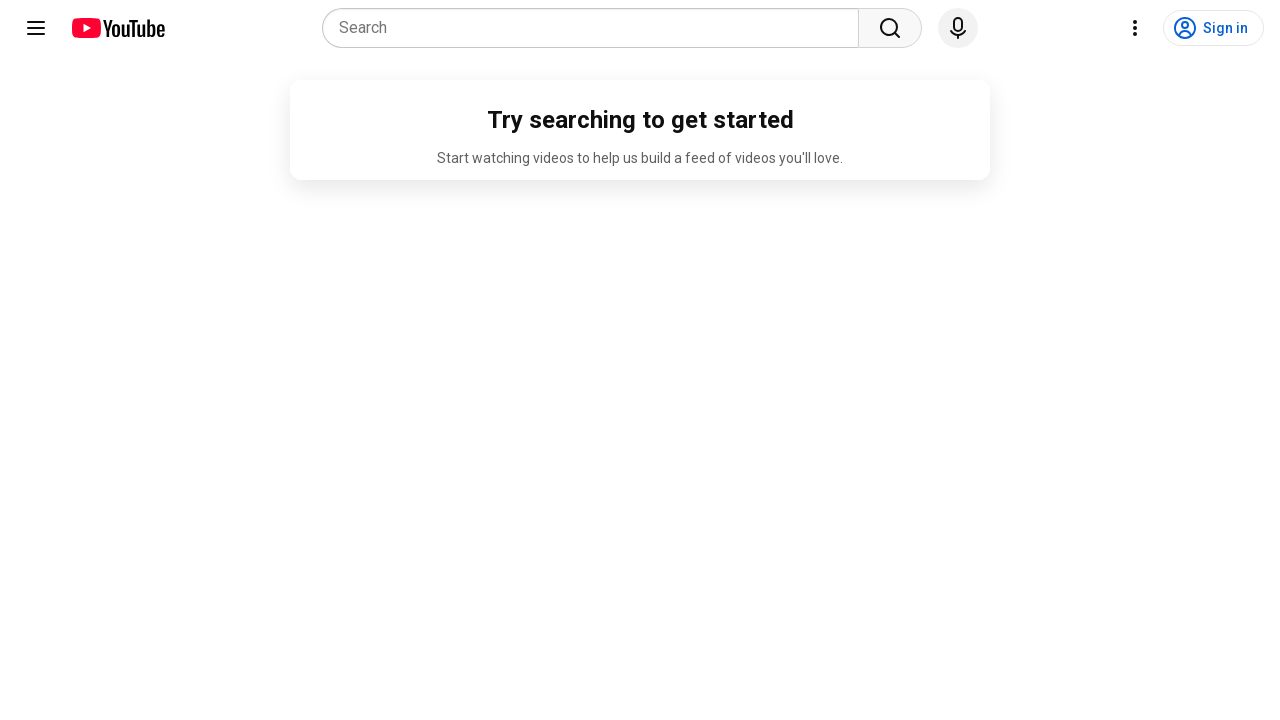

Set viewport size to 1920x1080 to maximize browser window
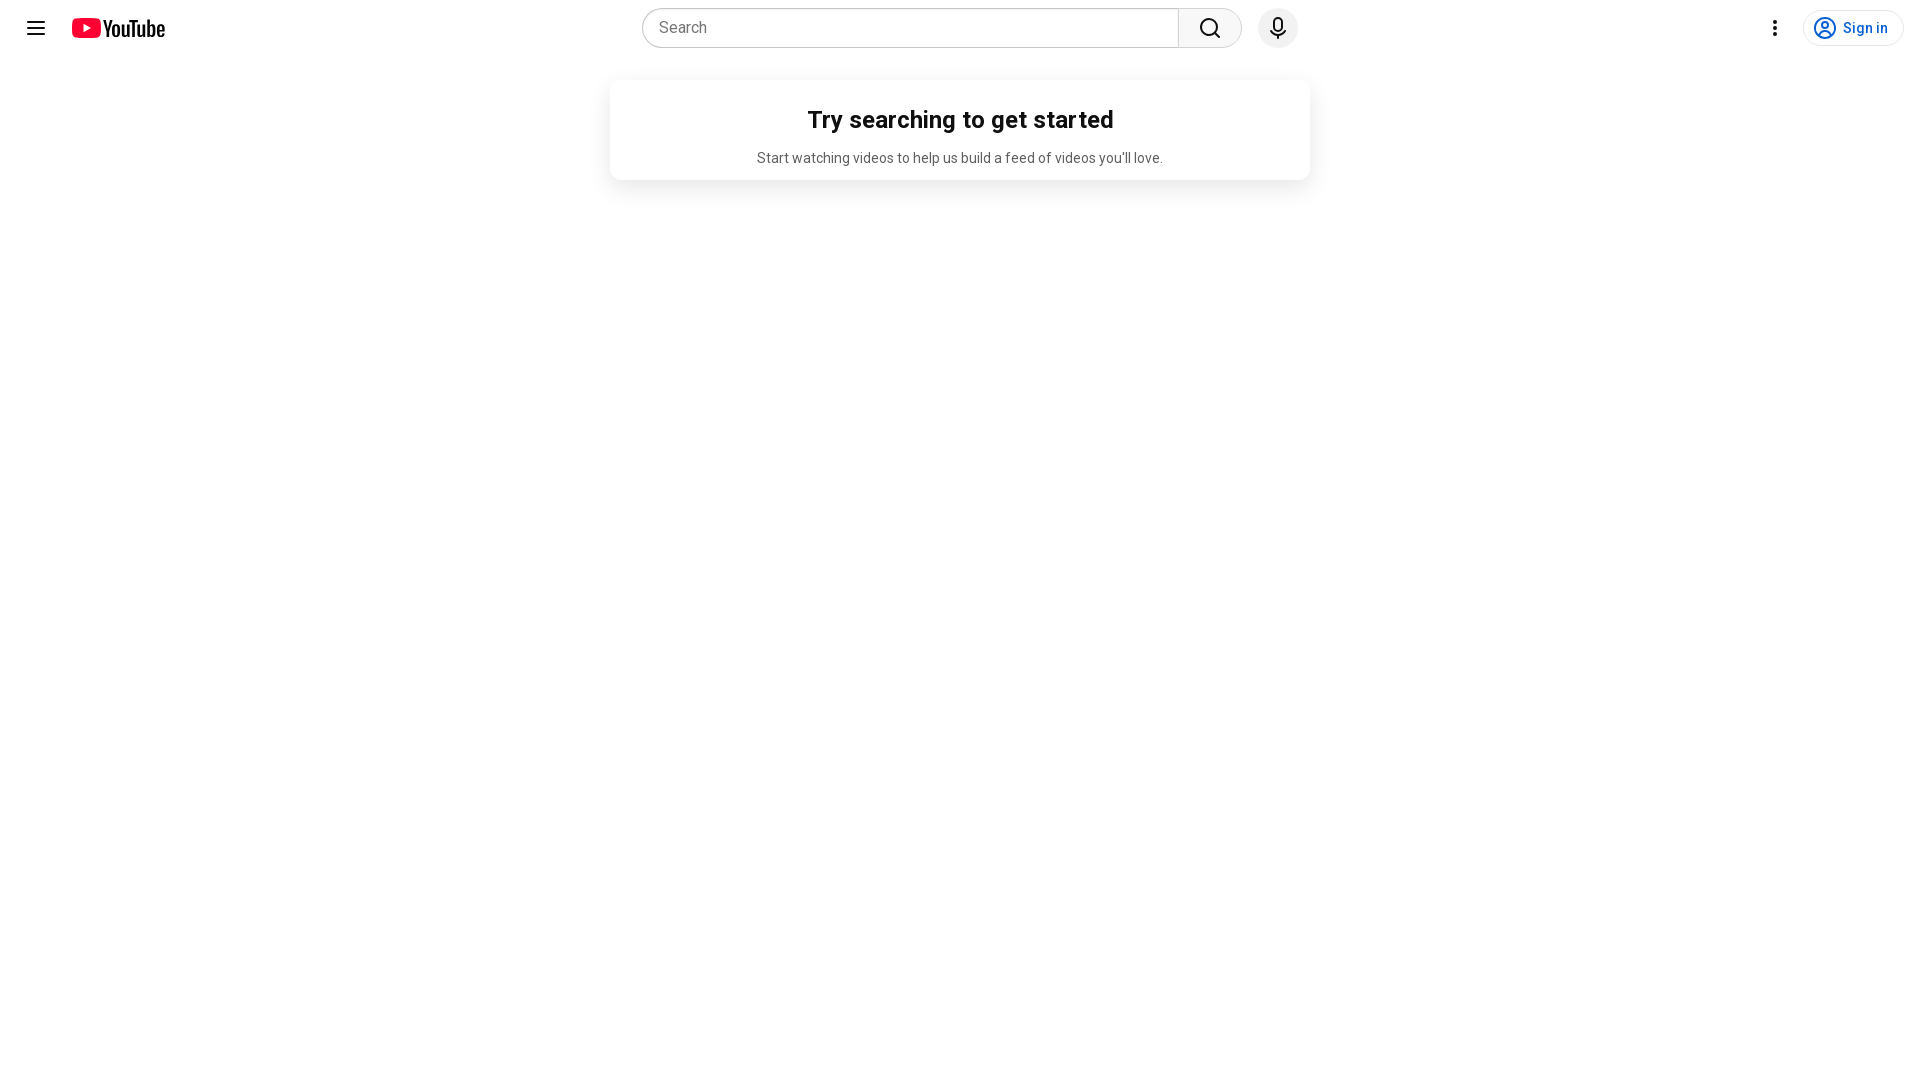

YouTube homepage fully loaded (domcontentloaded)
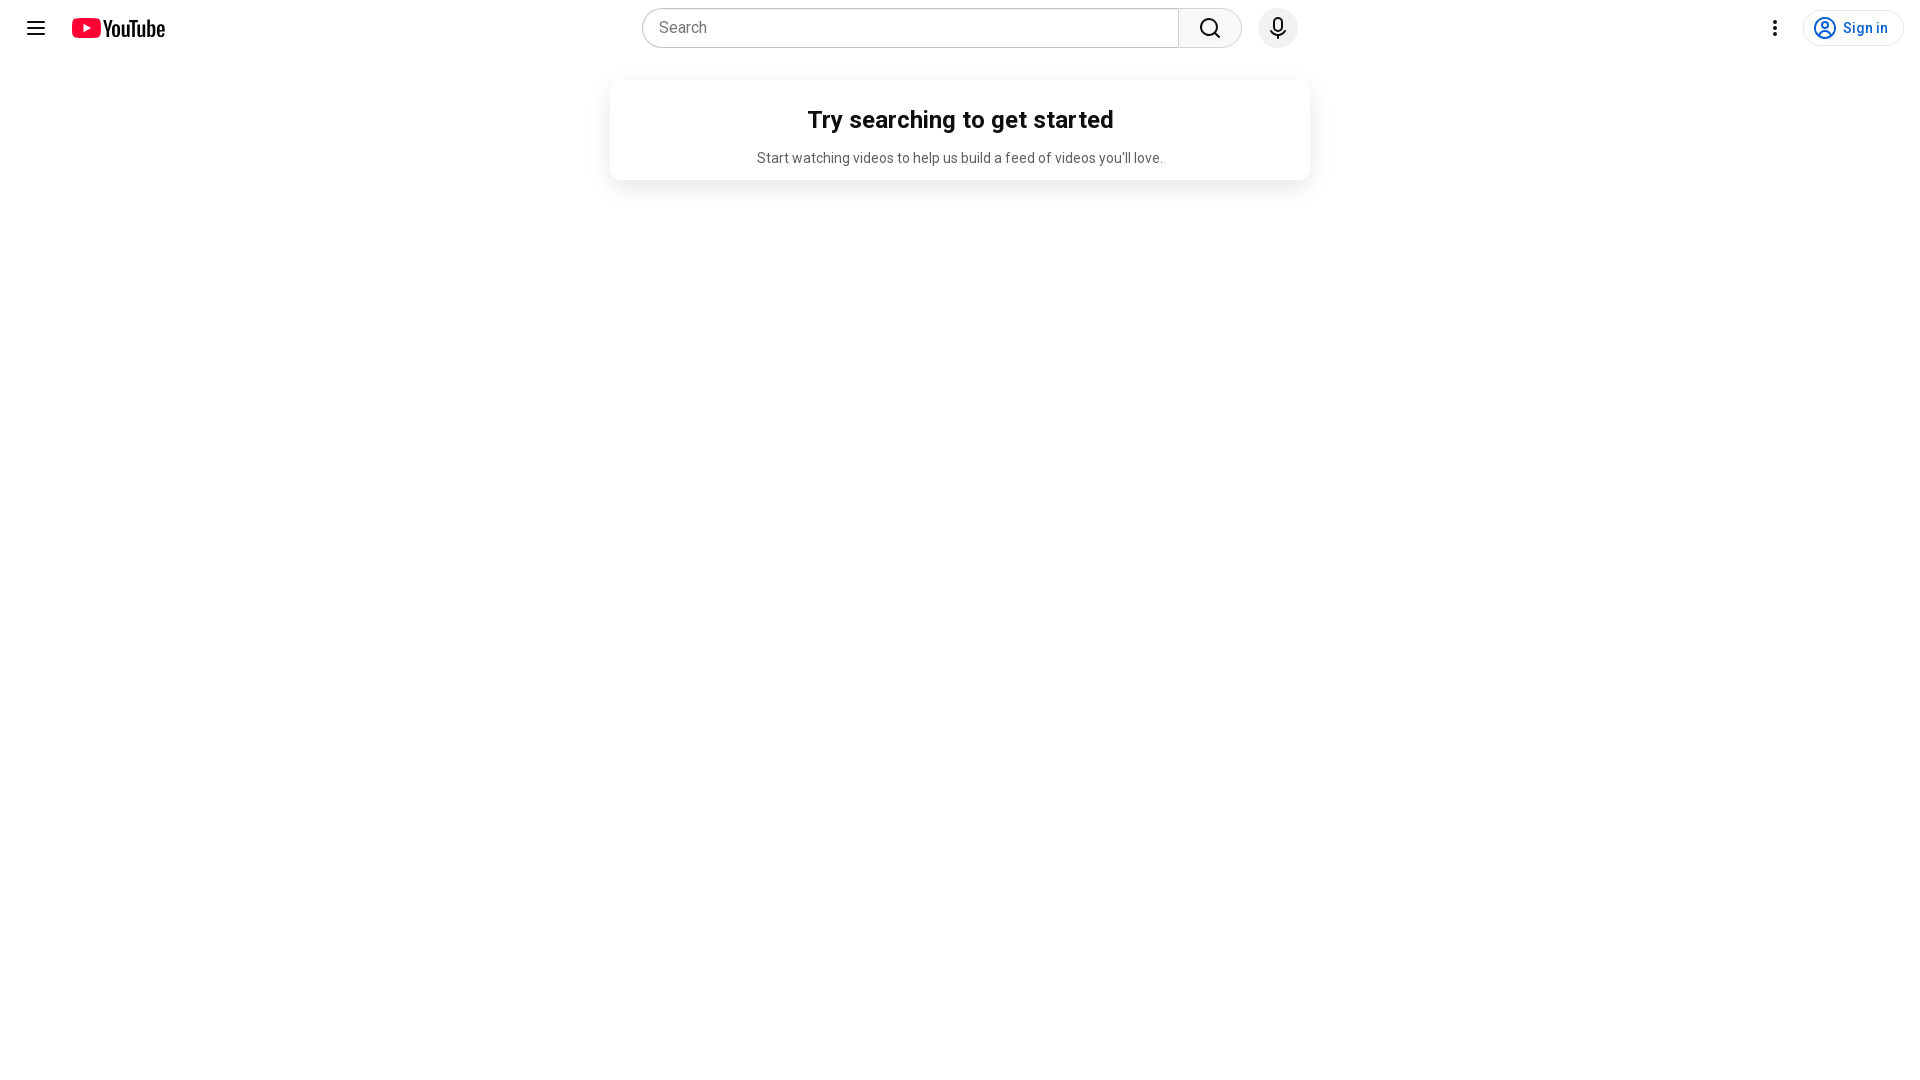

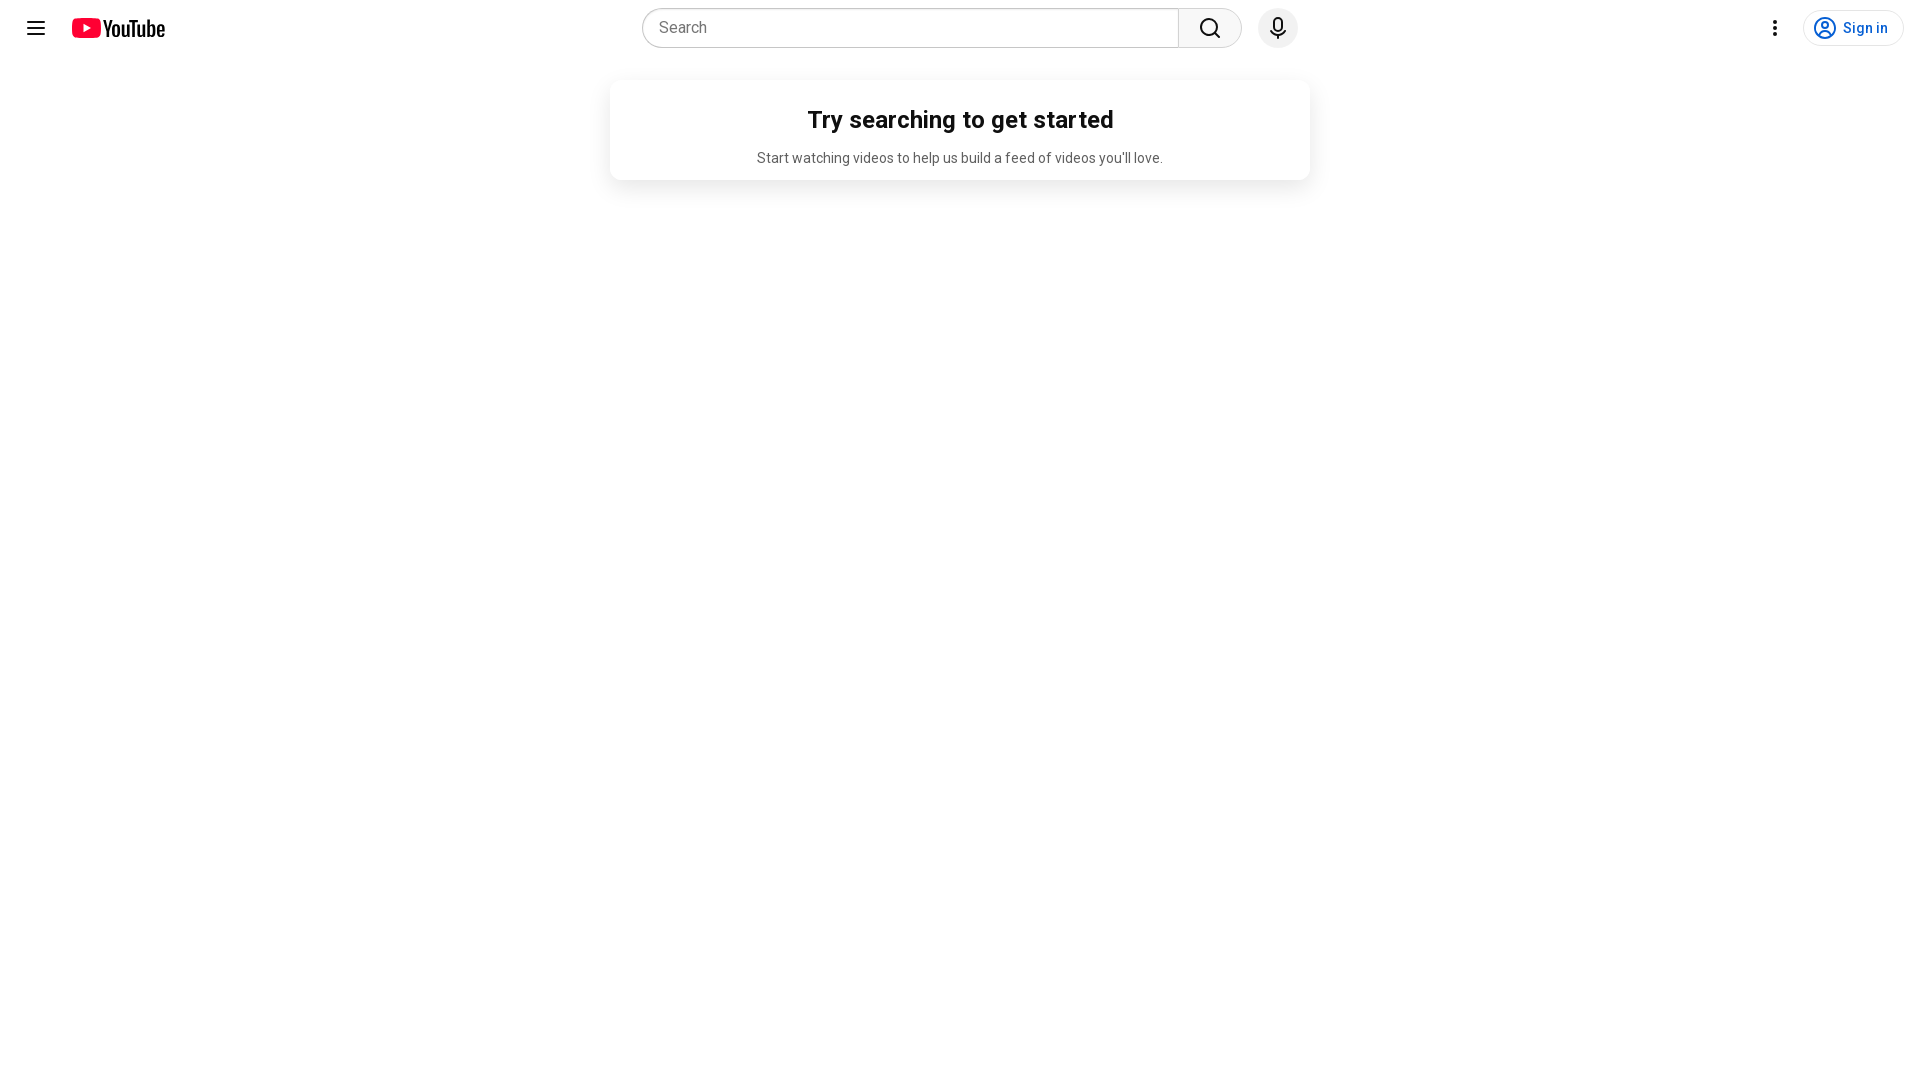